Tests broken and valid links navigation

Starting URL: https://demoqa.com/elements

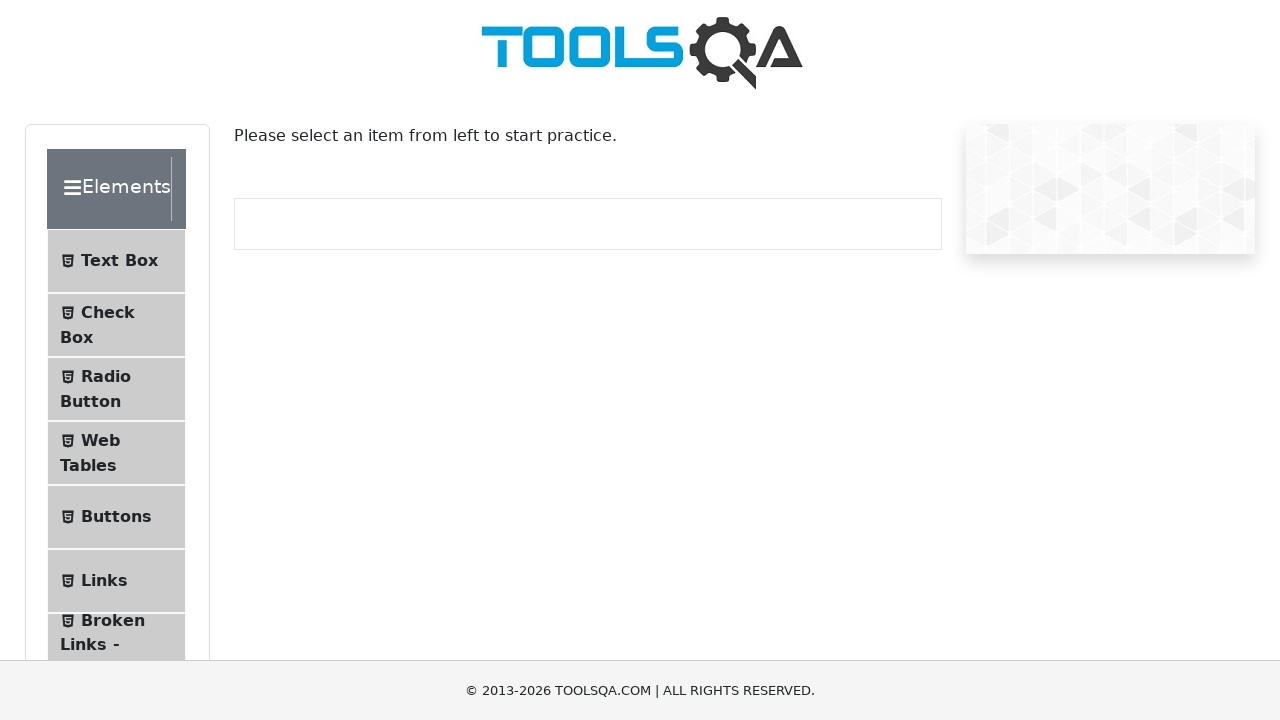

Clicked on Broken Links - Images menu item at (116, 645) on xpath=(//li)[7]
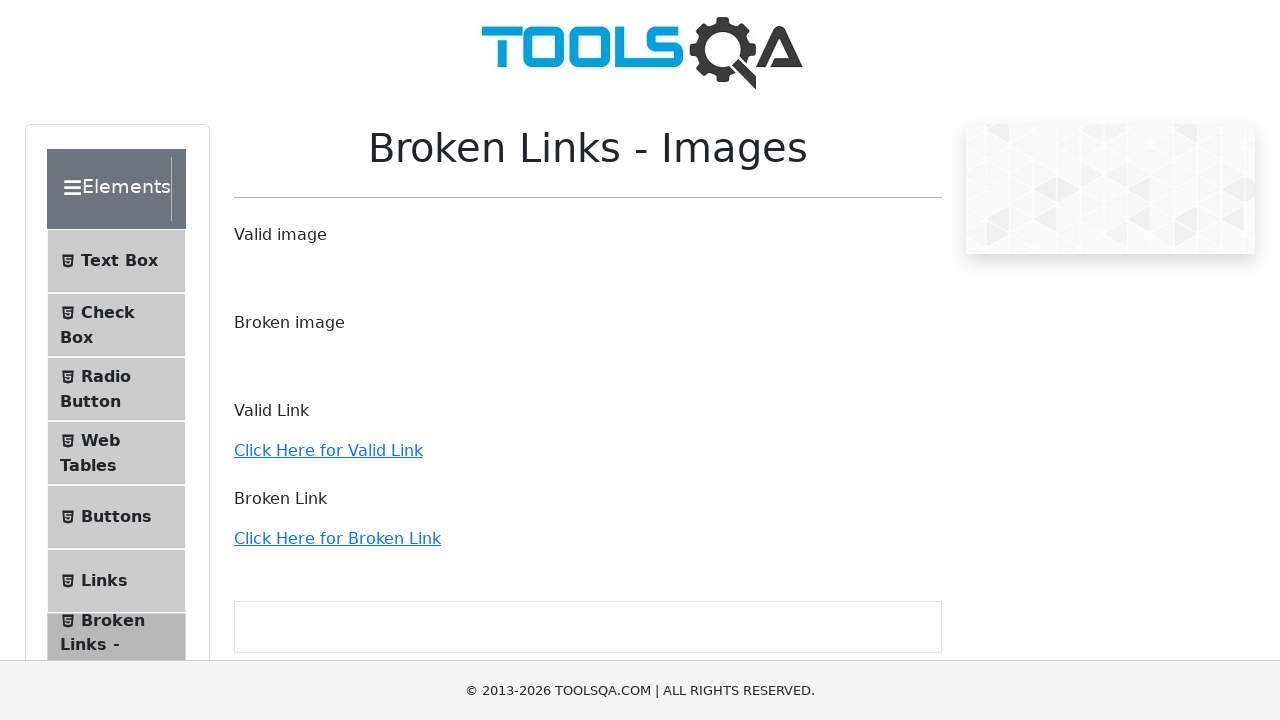

Scrolled down the page
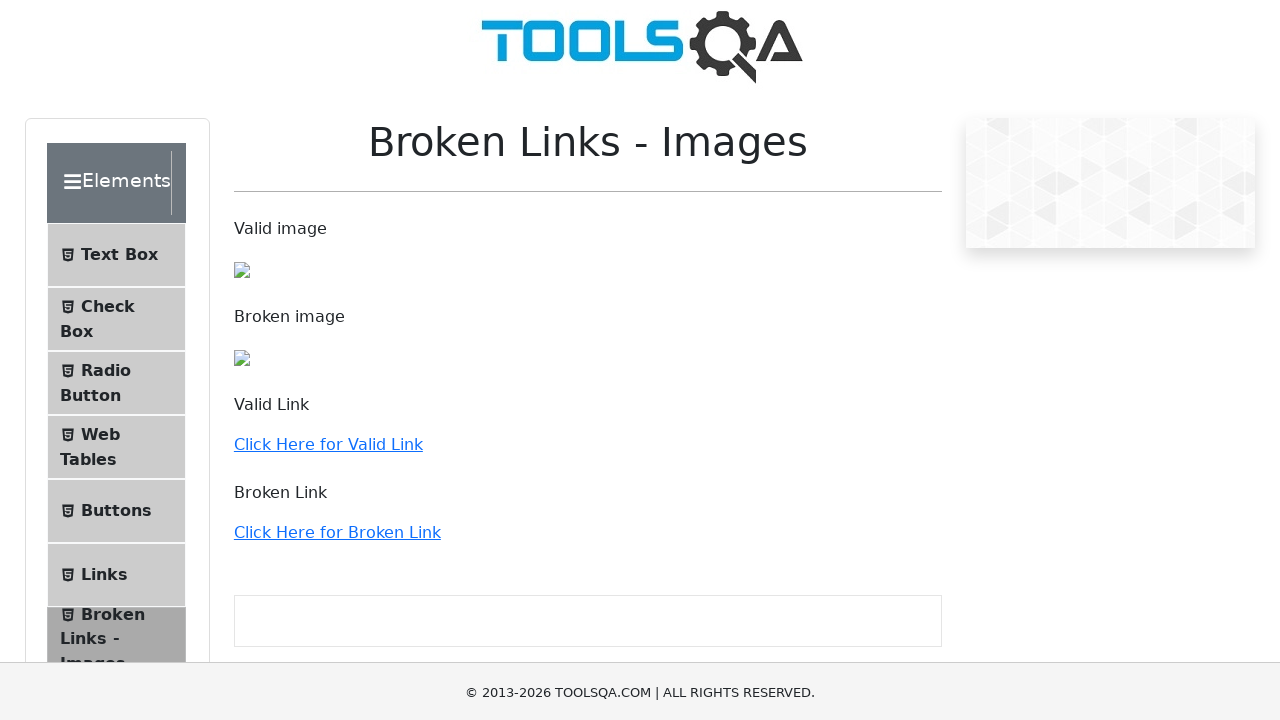

Clicked on valid link at (328, 100) on text=Click Here for Valid Link
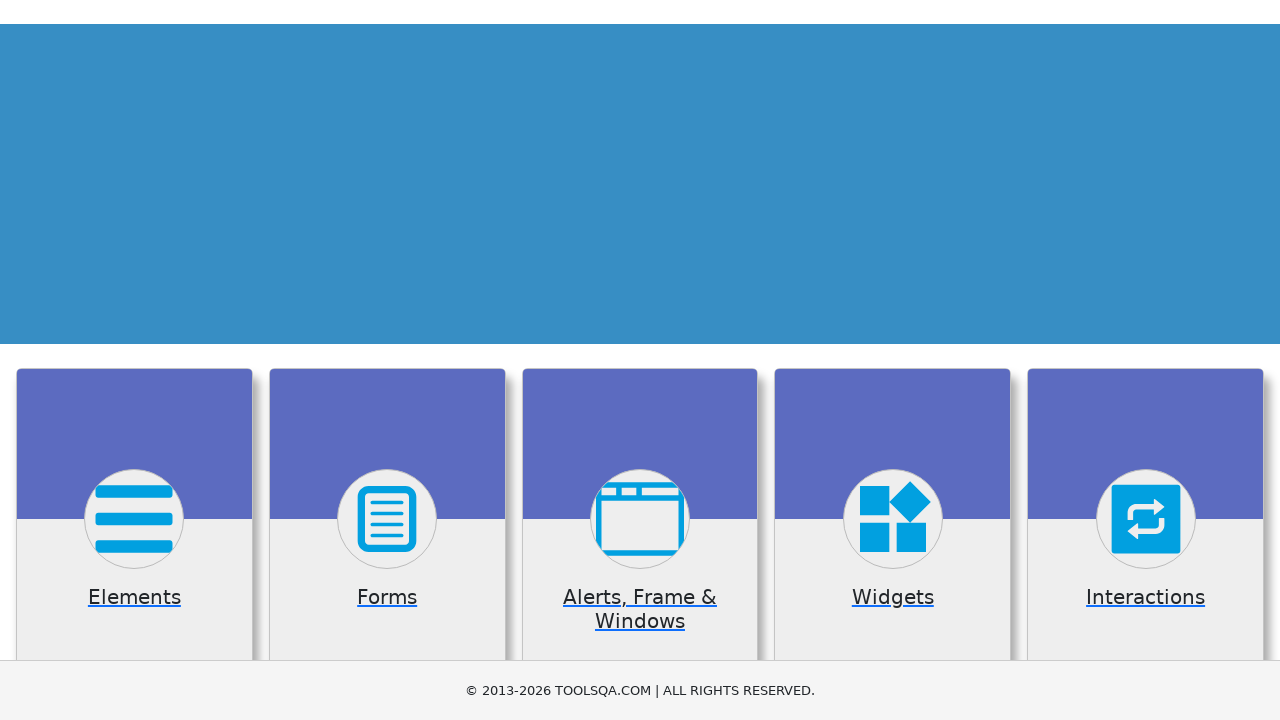

Navigated back from valid link
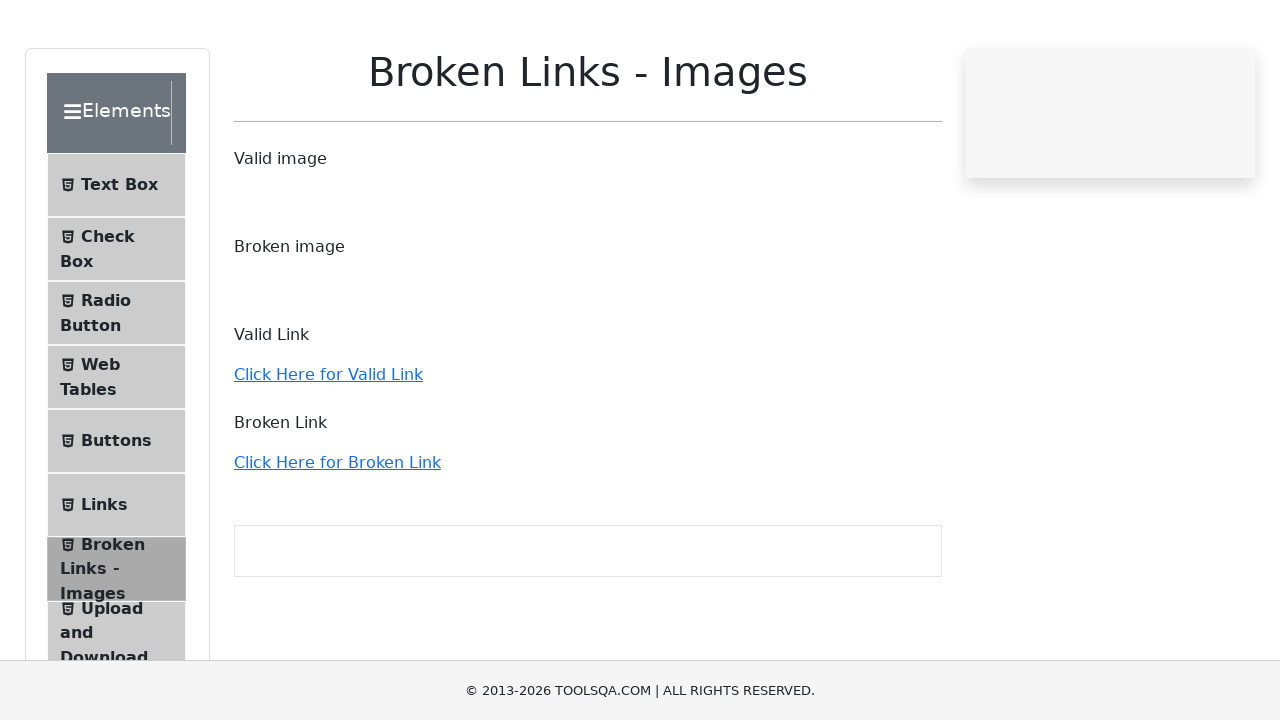

Clicked on broken link at (337, 538) on text=Click Here for Broken Link
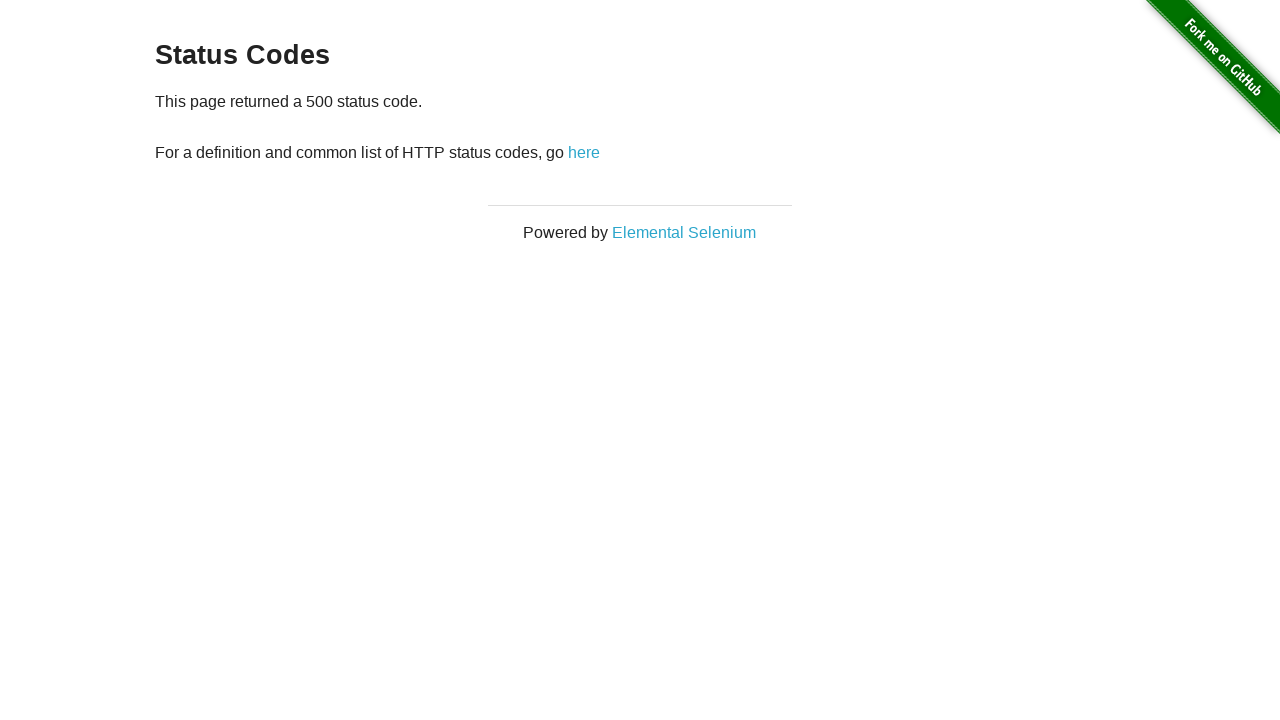

Navigated back from broken link
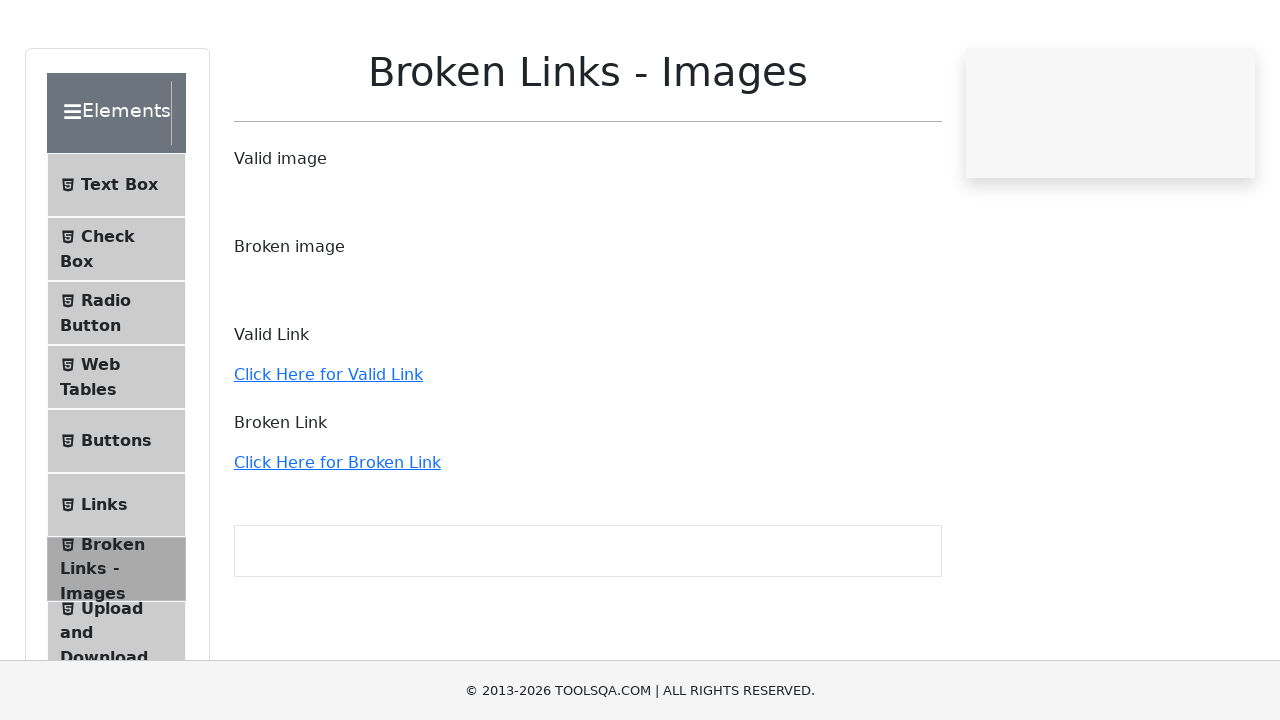

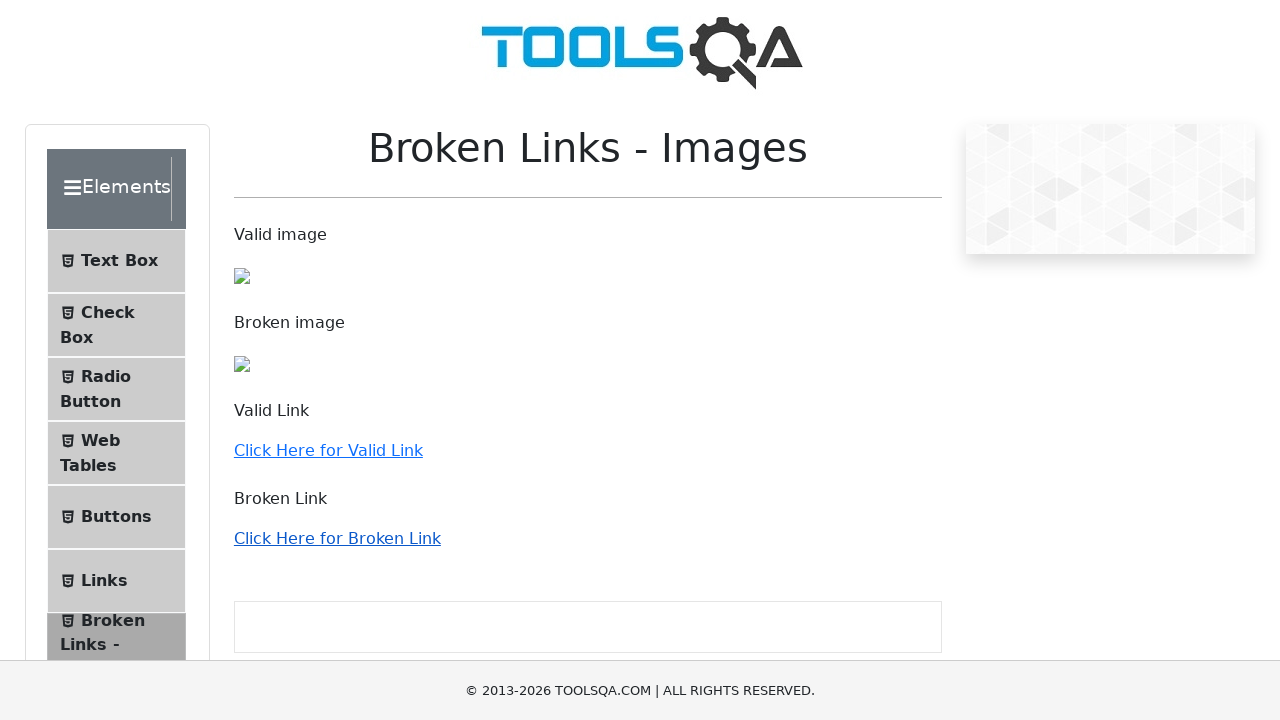